Tests registration form validation by submitting with empty data and verifying error messages are displayed for all required fields

Starting URL: https://alada.vn/tai-khoan/dang-ky.html

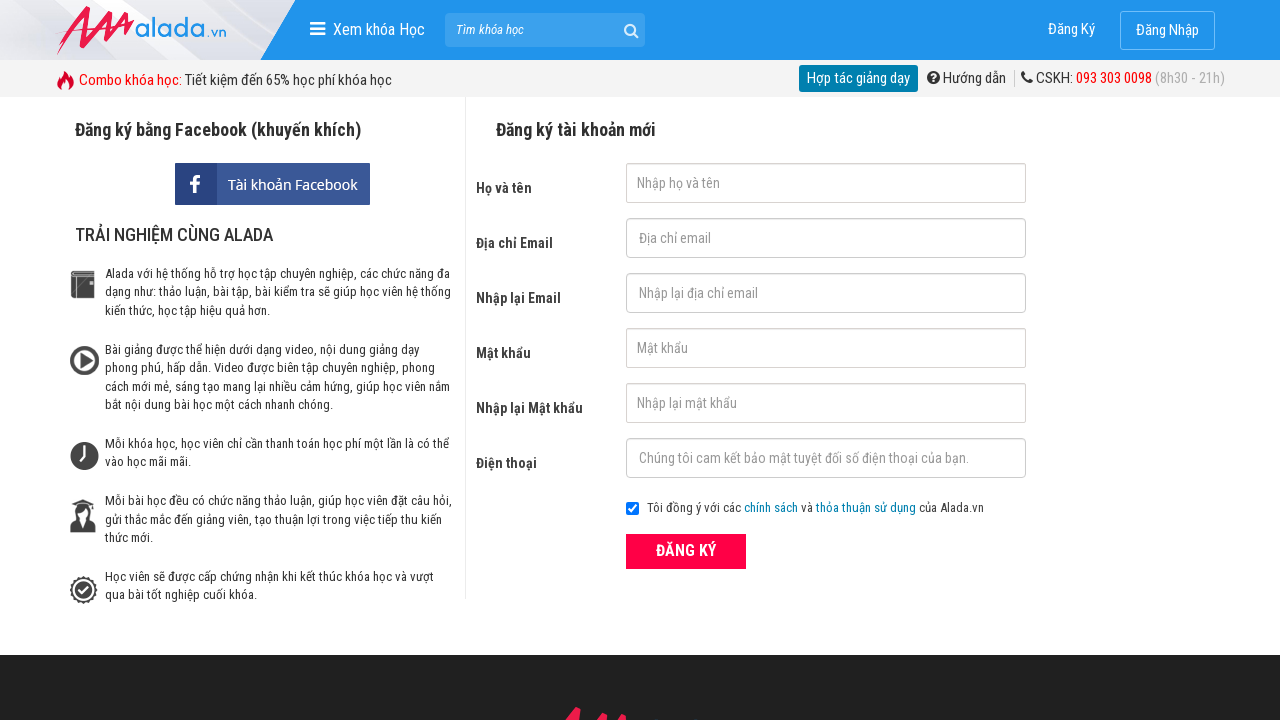

Cleared first name field on #txtFirstname
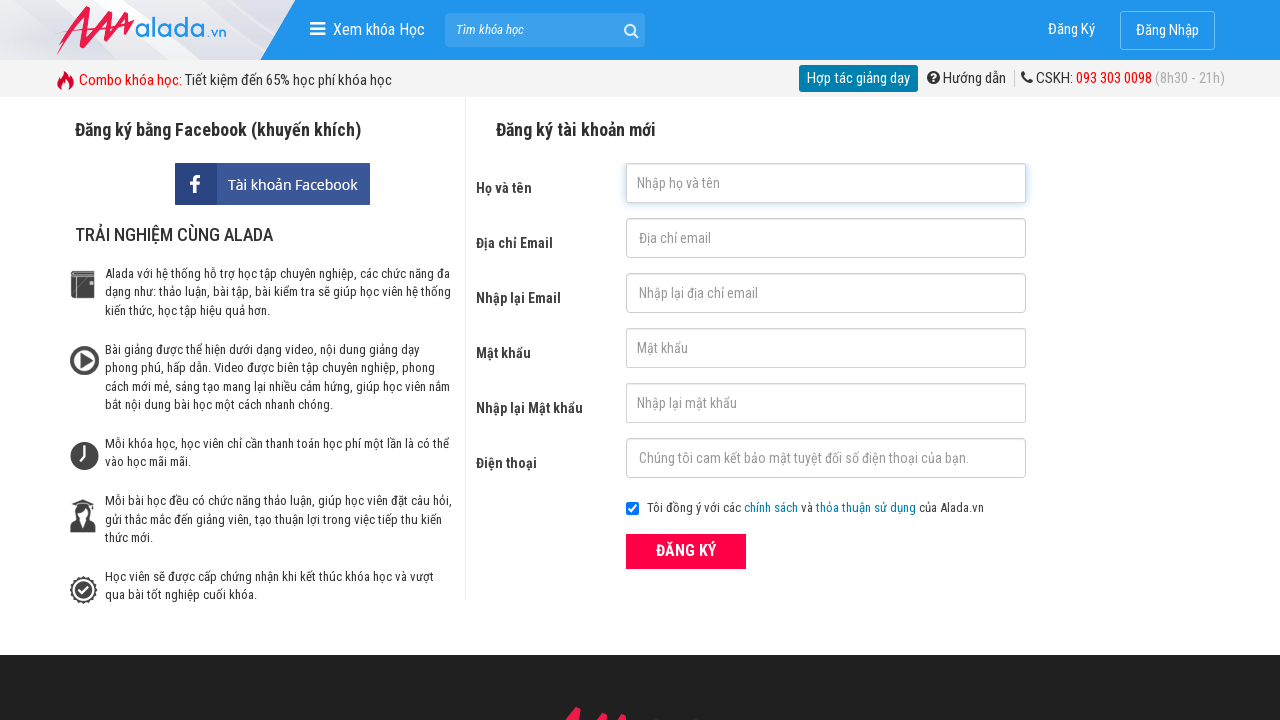

Cleared email field on #txtEmail
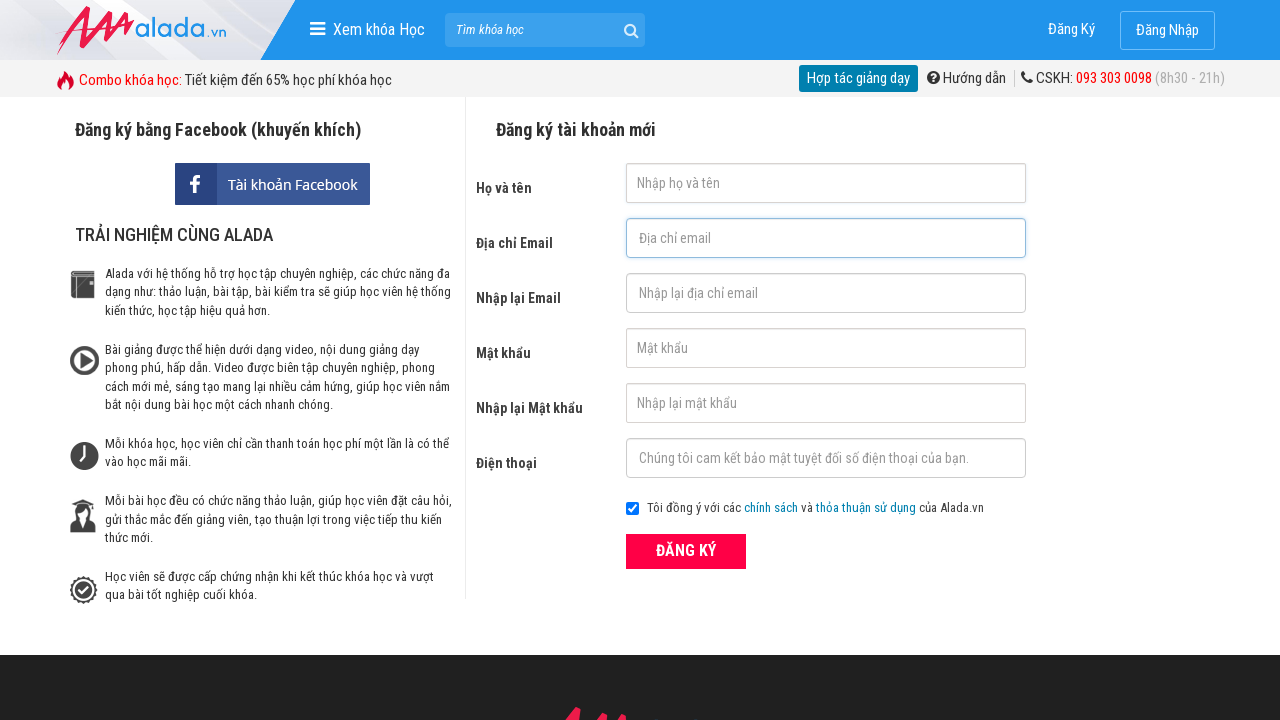

Cleared confirm email field on #txtCEmail
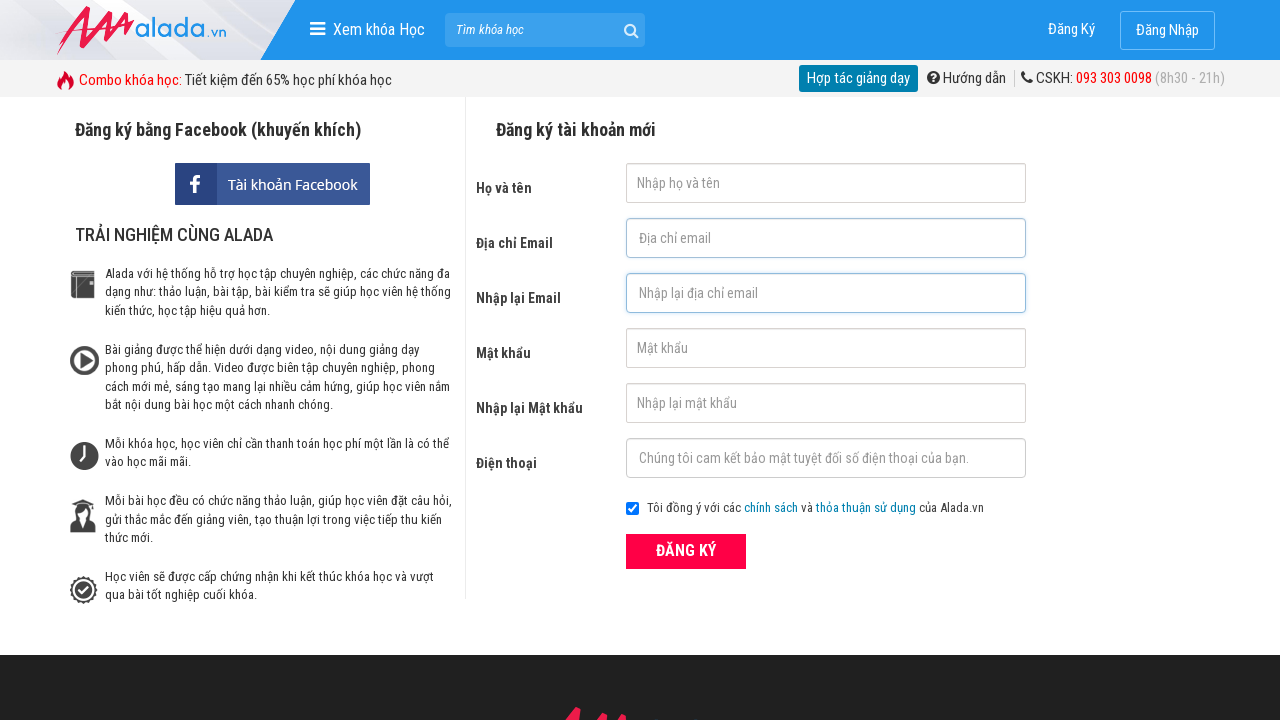

Cleared password field on #txtPassword
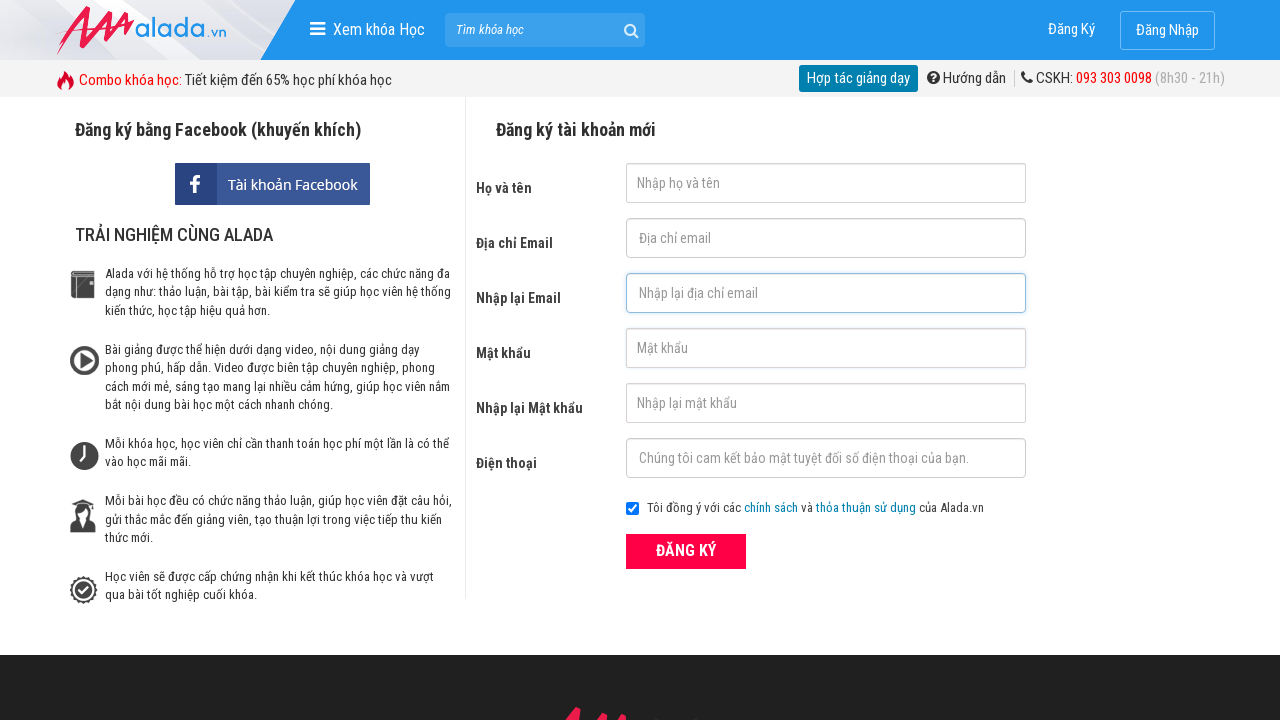

Cleared confirm password field on #txtCPassword
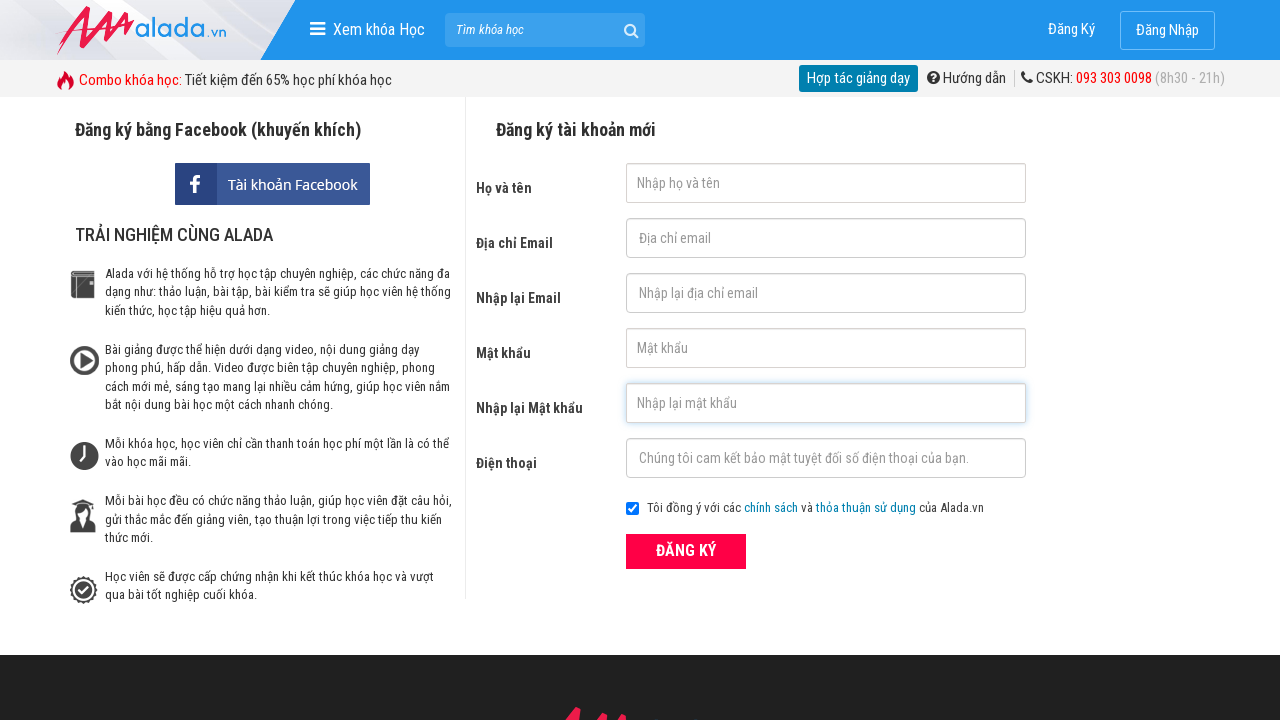

Cleared phone field on #txtPhone
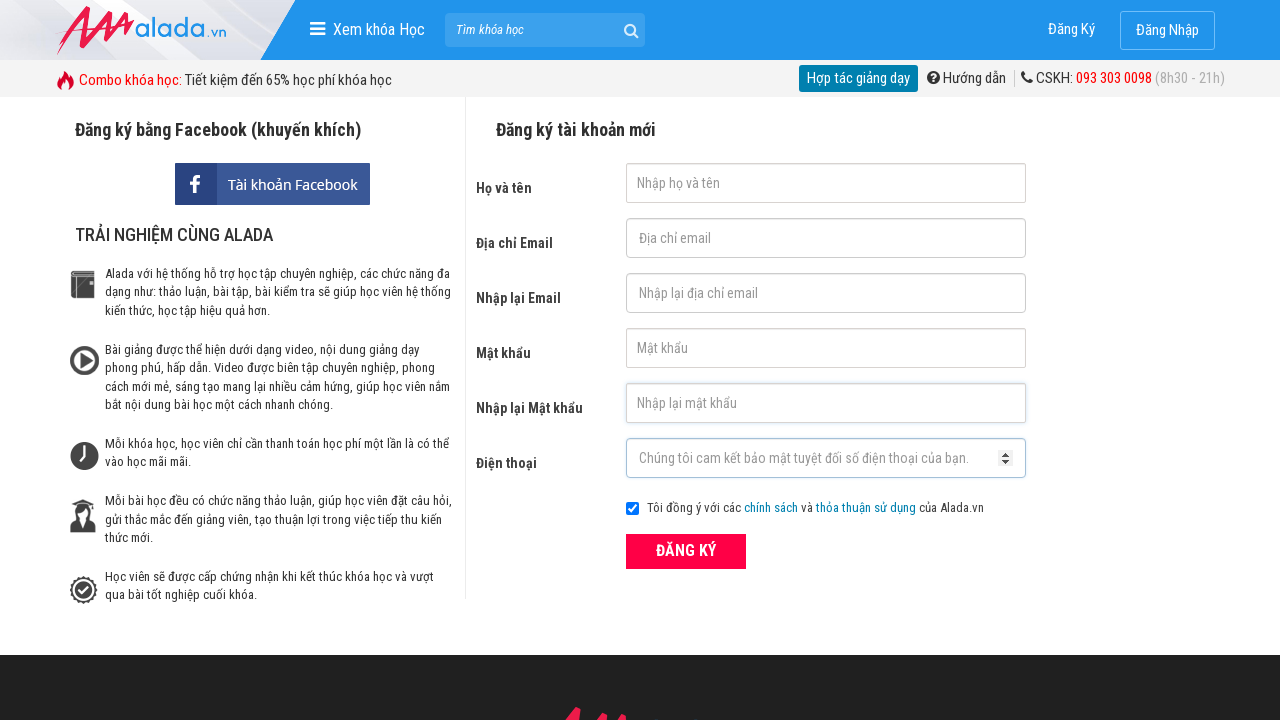

Clicked ĐĂNG KÝ (Register) button with empty form data at (686, 551) on xpath=//form[@id='frmLogin']//button[text()='ĐĂNG KÝ']
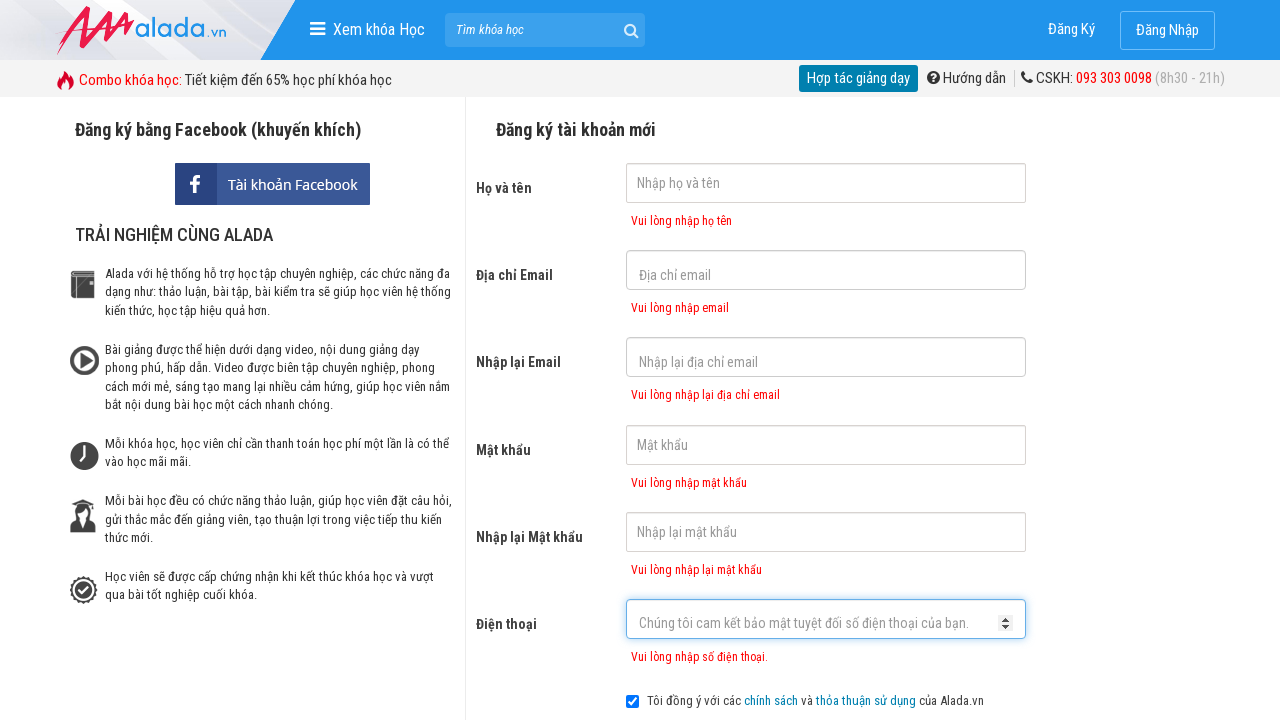

First name error message appeared
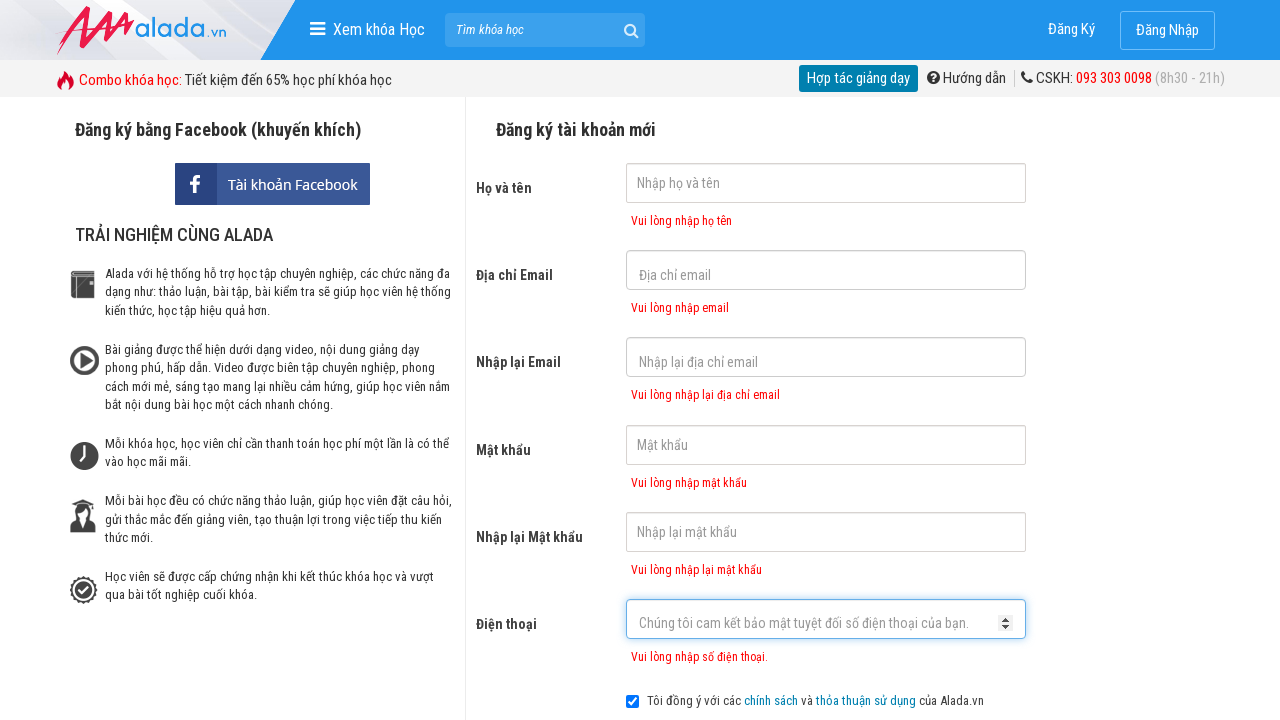

Email error message appeared
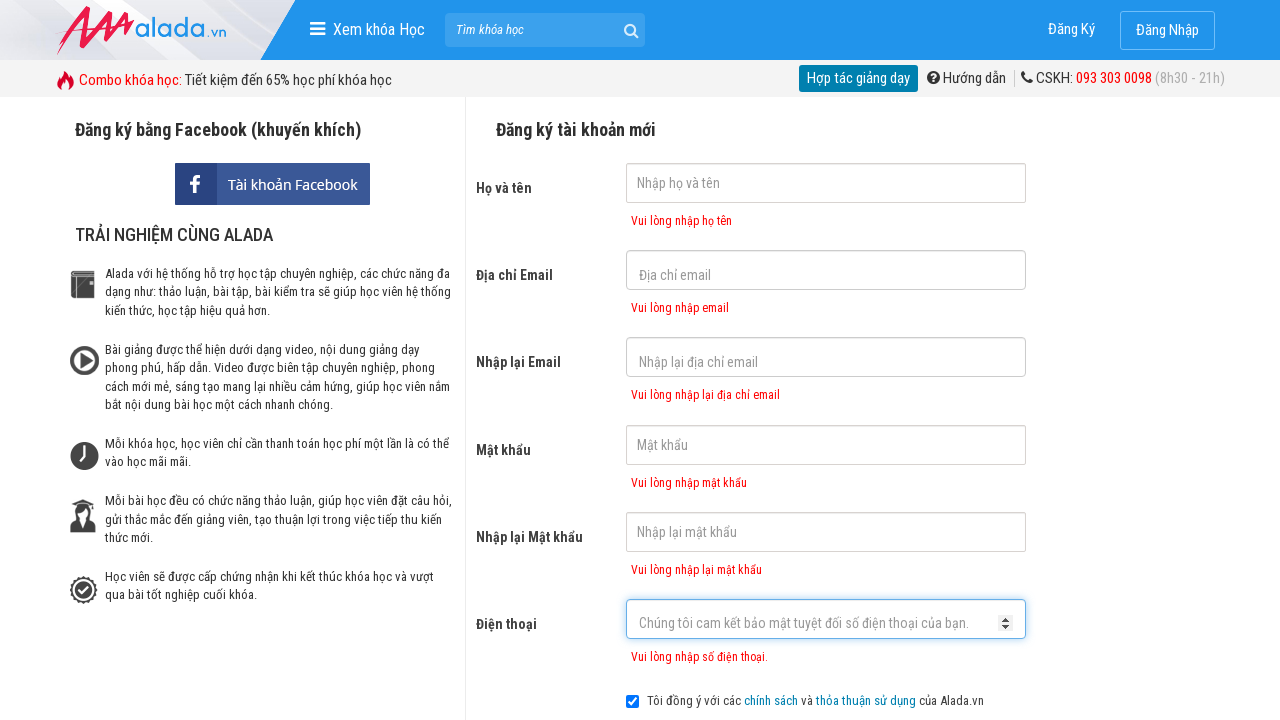

Confirm email error message appeared
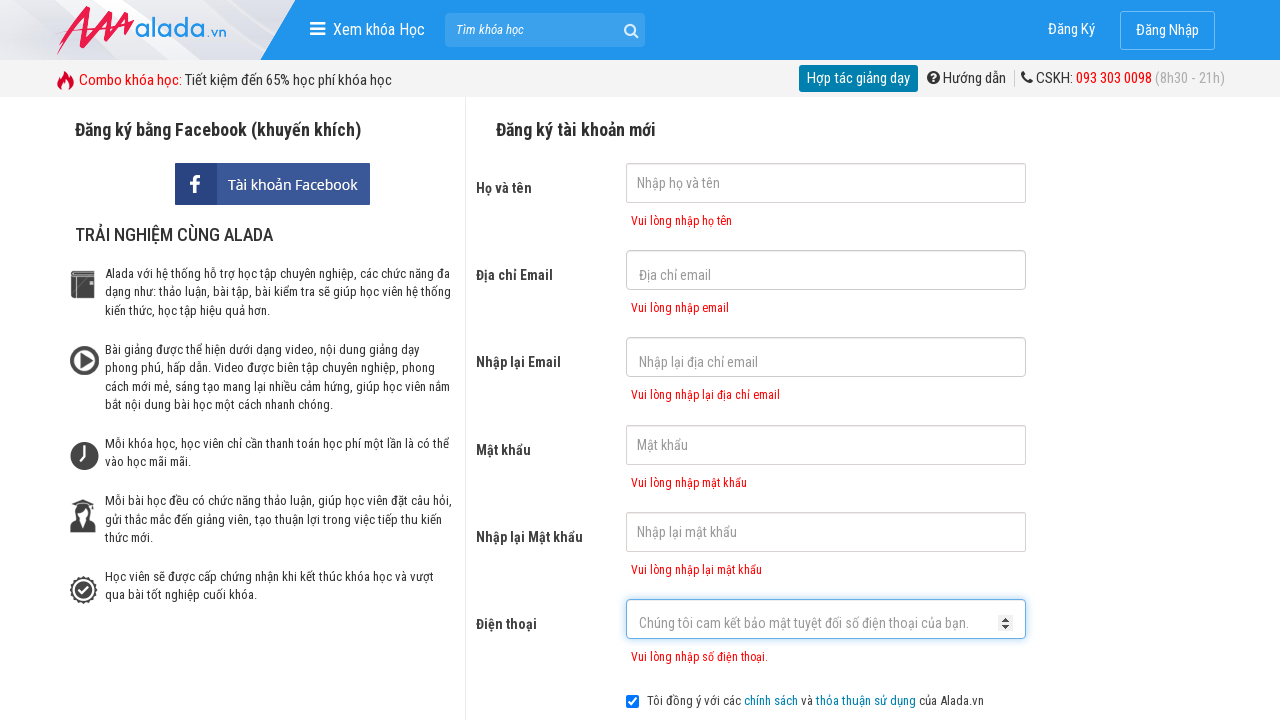

Password error message appeared
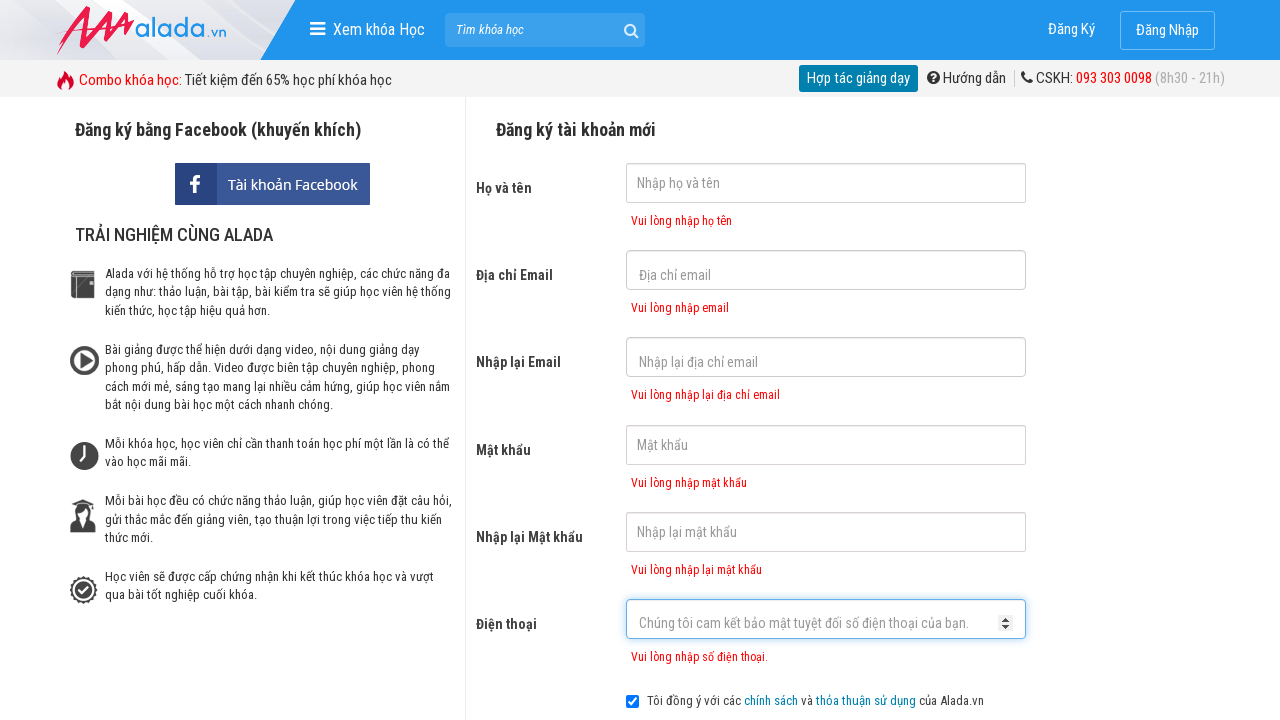

Confirm password error message appeared
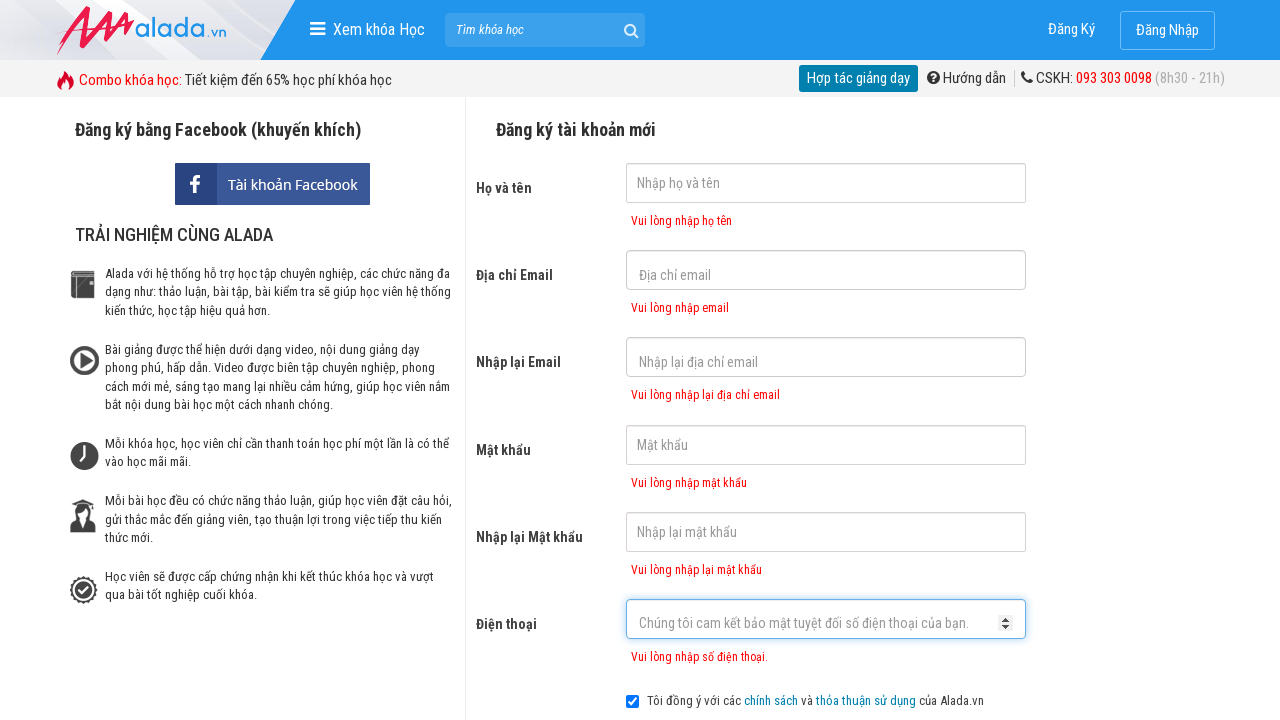

Phone error message appeared
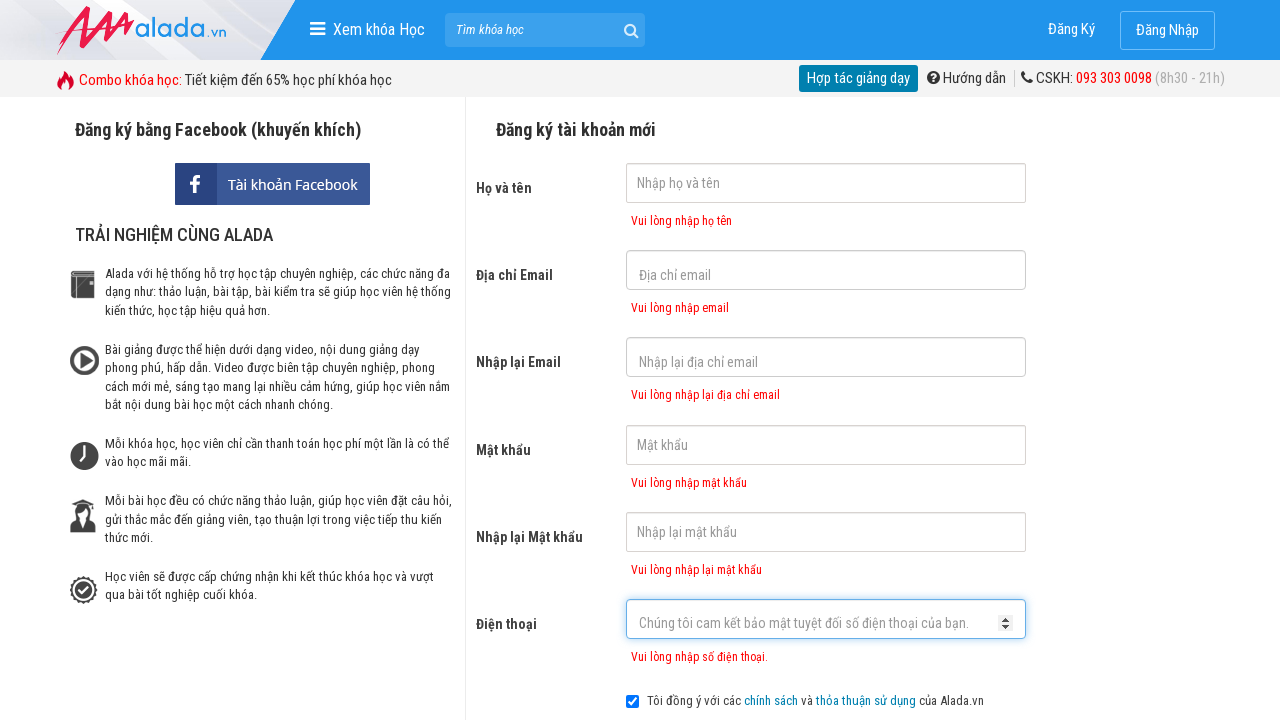

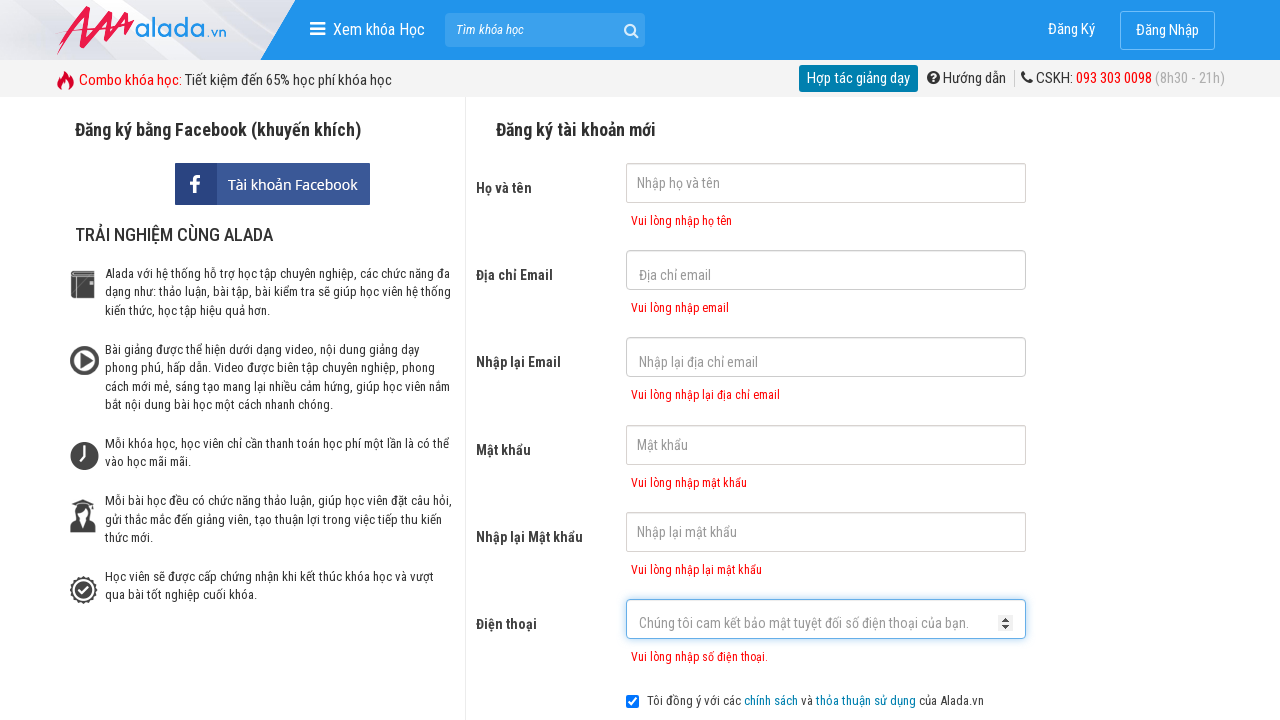